Tests that clicking the login button with empty inputs shows an error message requiring username

Starting URL: https://www.saucedemo.com/

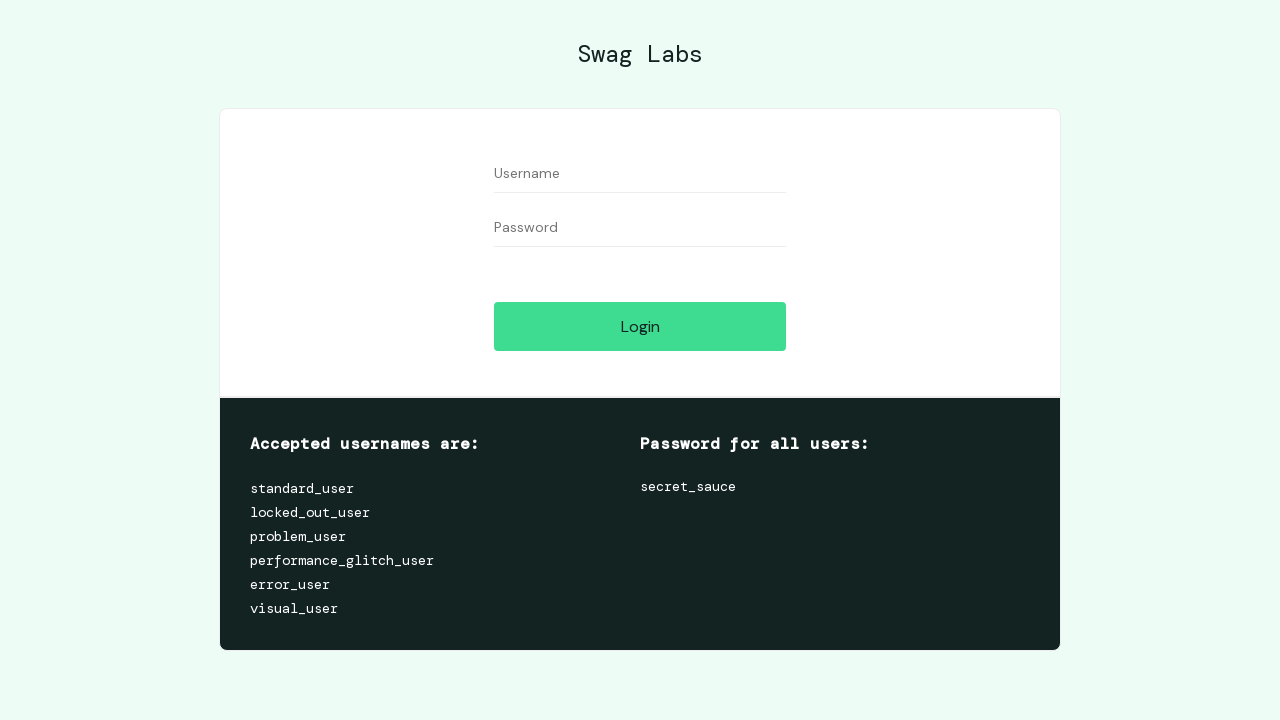

Clicked login button with empty username and password inputs at (640, 326) on input#login-button
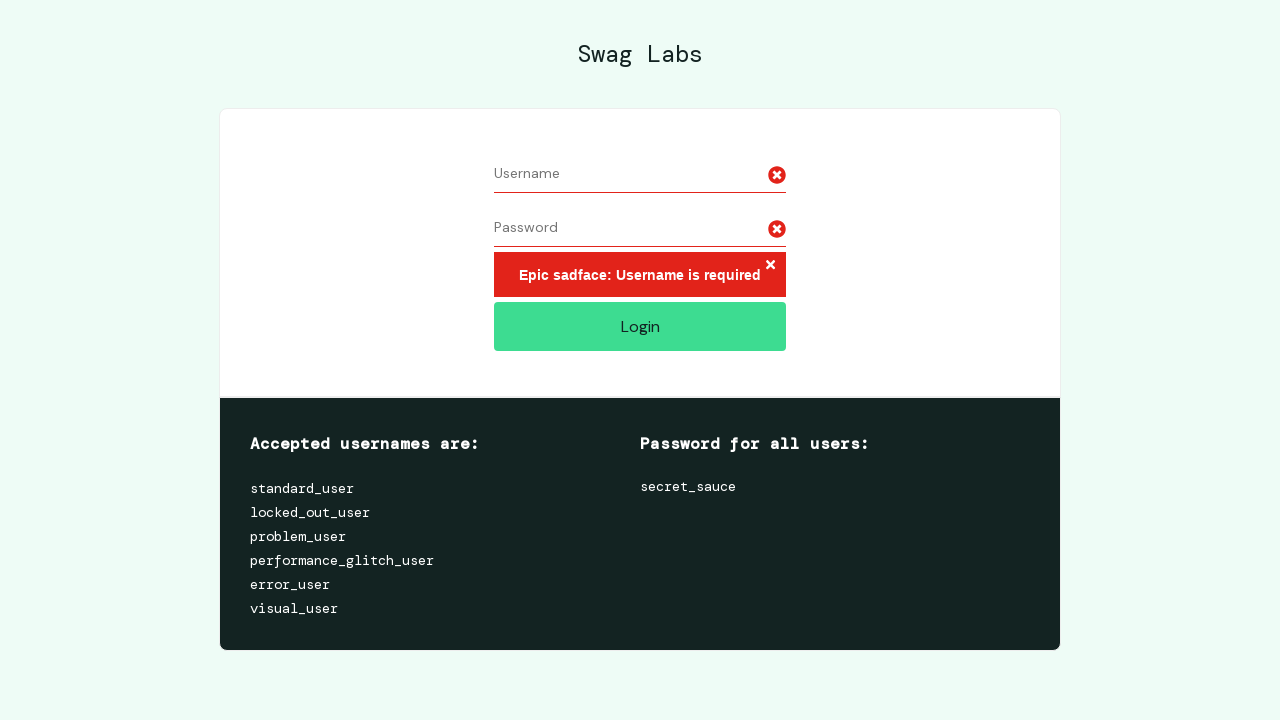

Error message container appeared requiring username
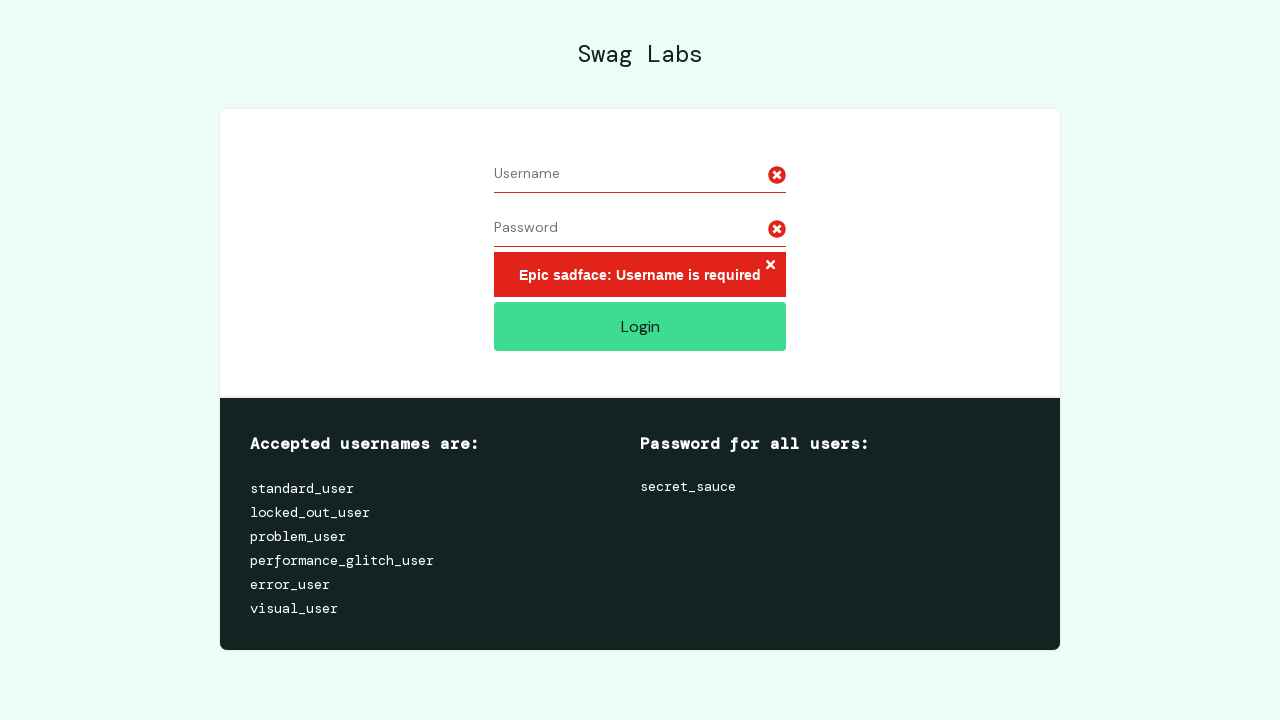

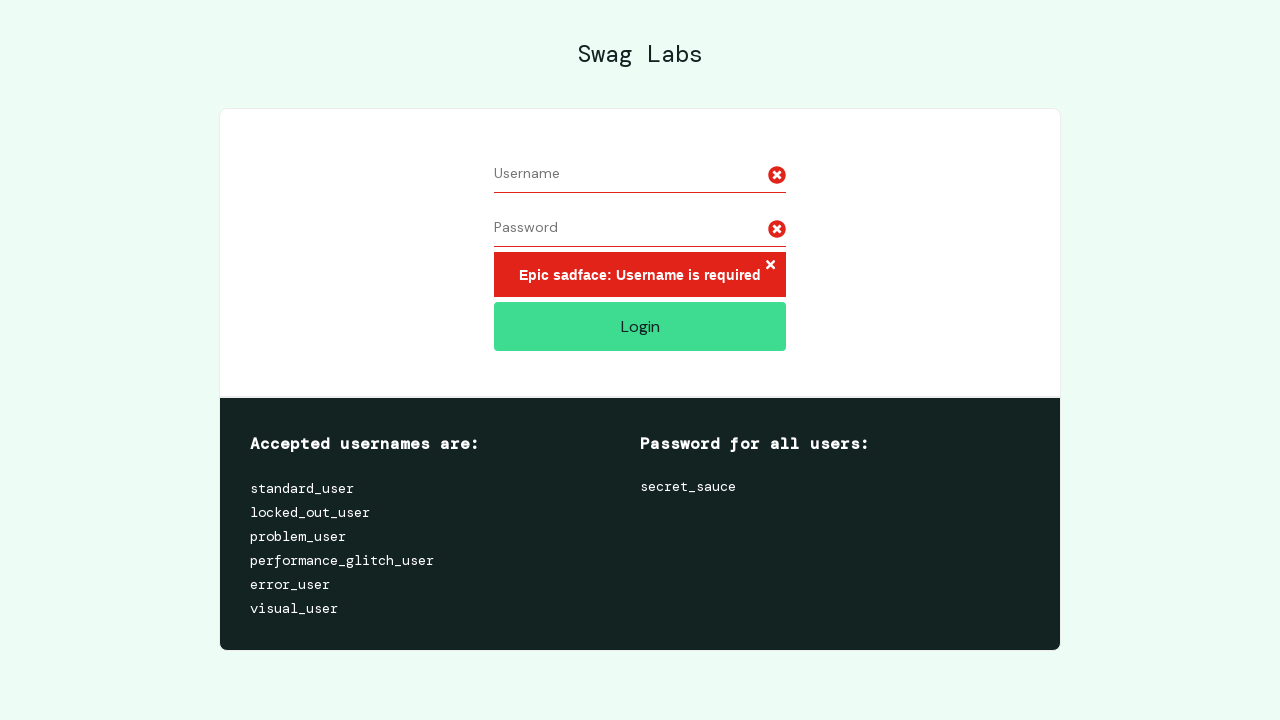